Tests editing a todo item by double-clicking, changing text, and pressing Enter

Starting URL: https://demo.playwright.dev/todomvc

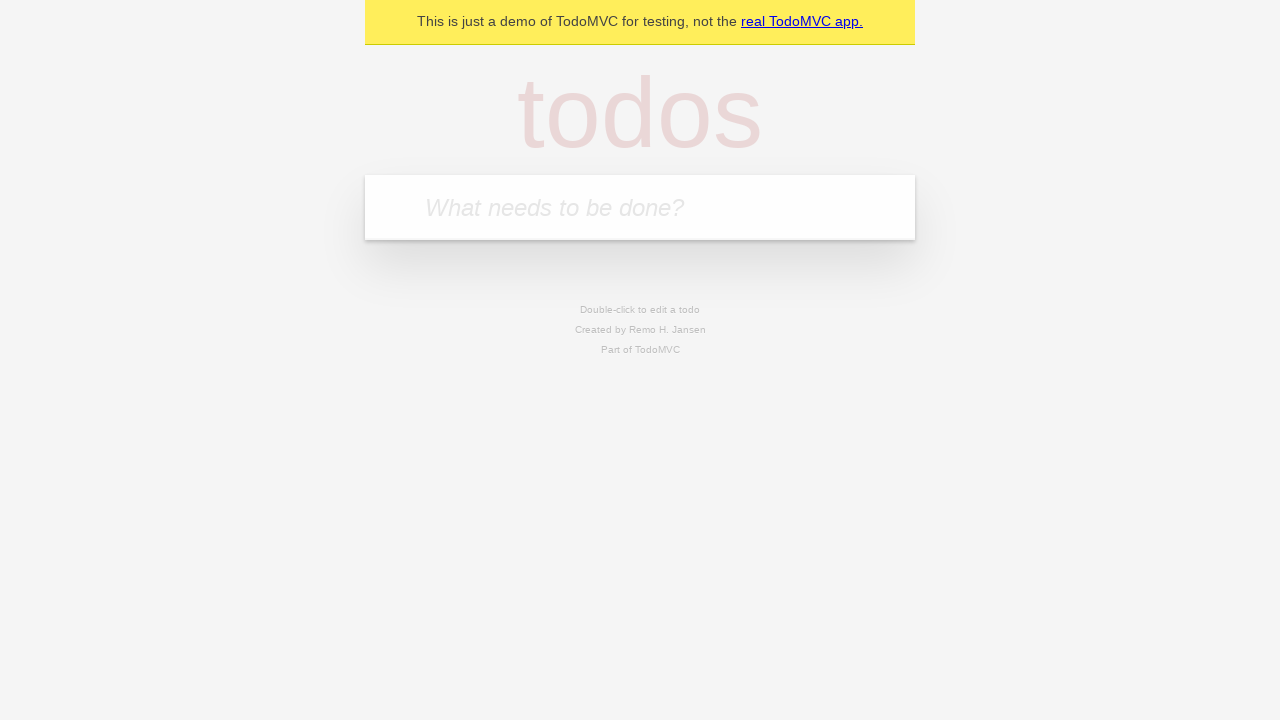

Filled todo input with 'buy some cheese' on internal:attr=[placeholder="What needs to be done?"i]
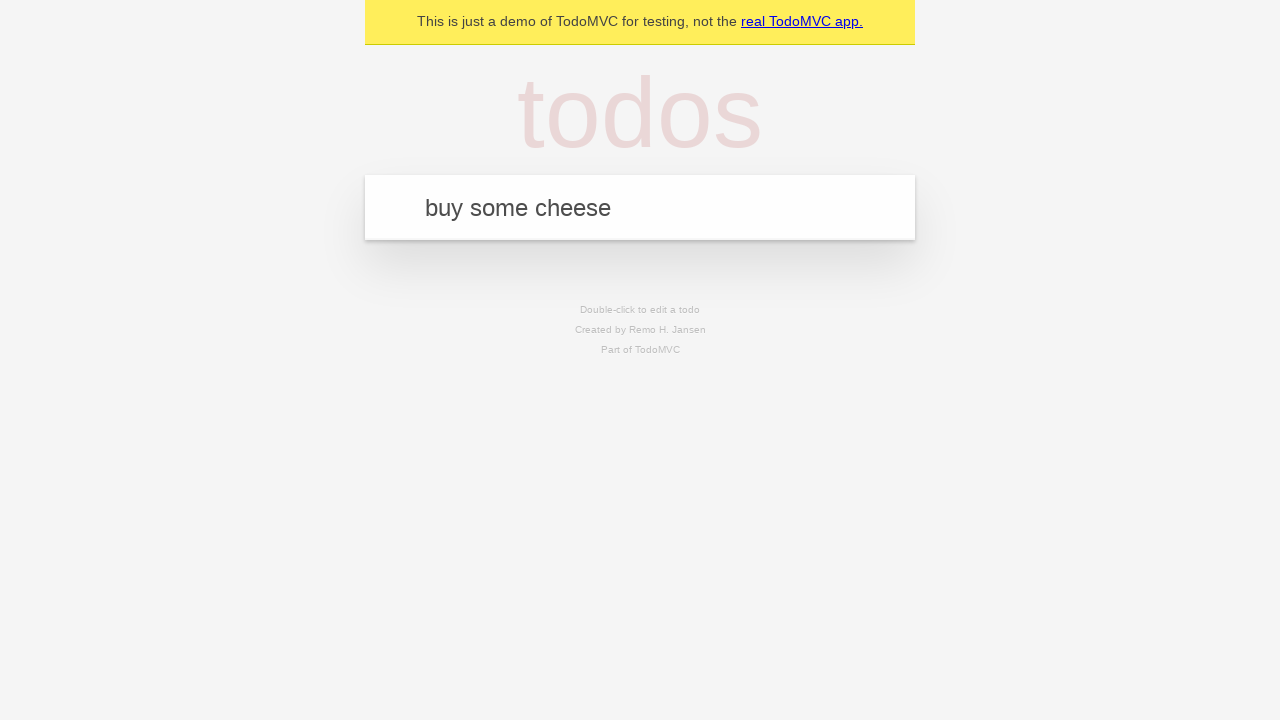

Pressed Enter to create first todo item on internal:attr=[placeholder="What needs to be done?"i]
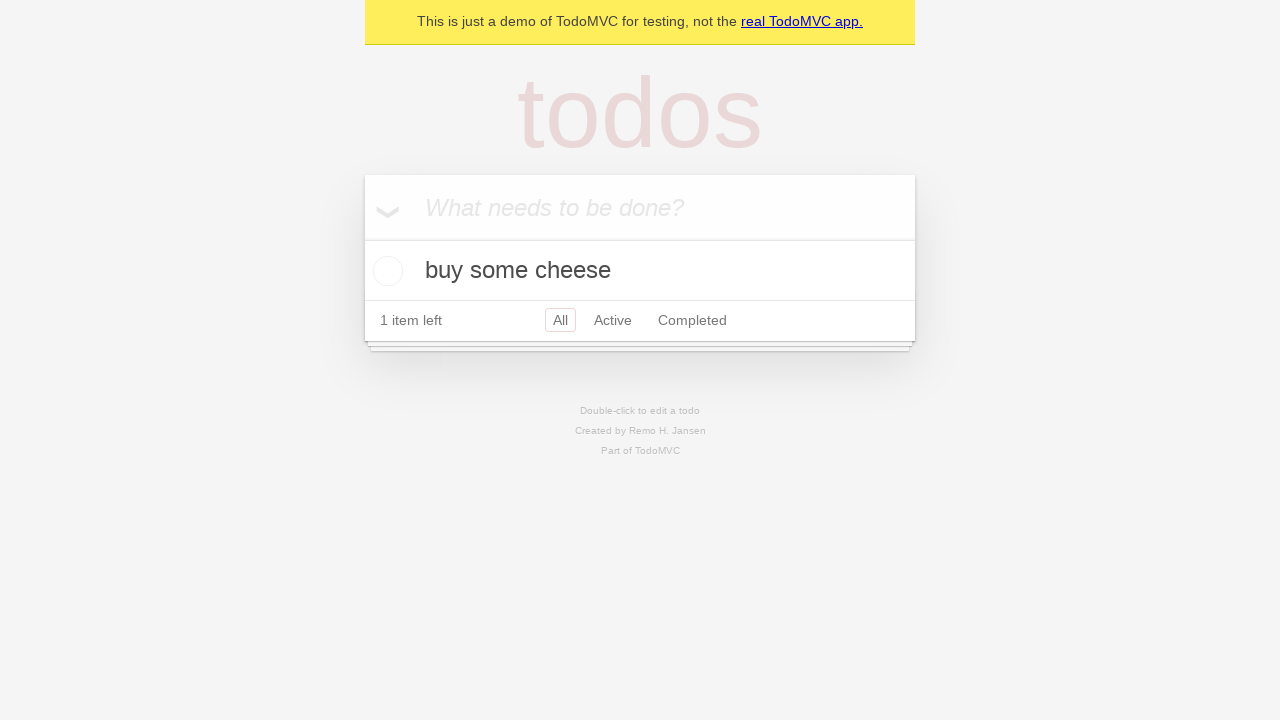

Filled todo input with 'feed the cat' on internal:attr=[placeholder="What needs to be done?"i]
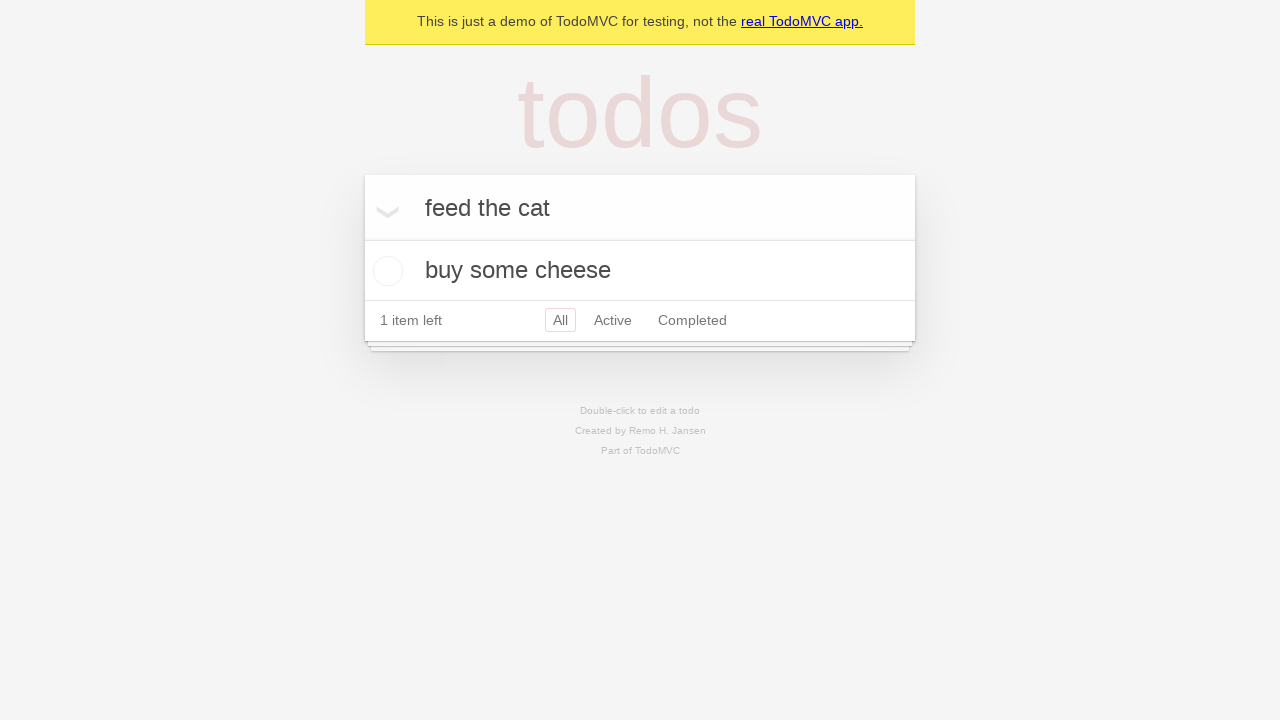

Pressed Enter to create second todo item on internal:attr=[placeholder="What needs to be done?"i]
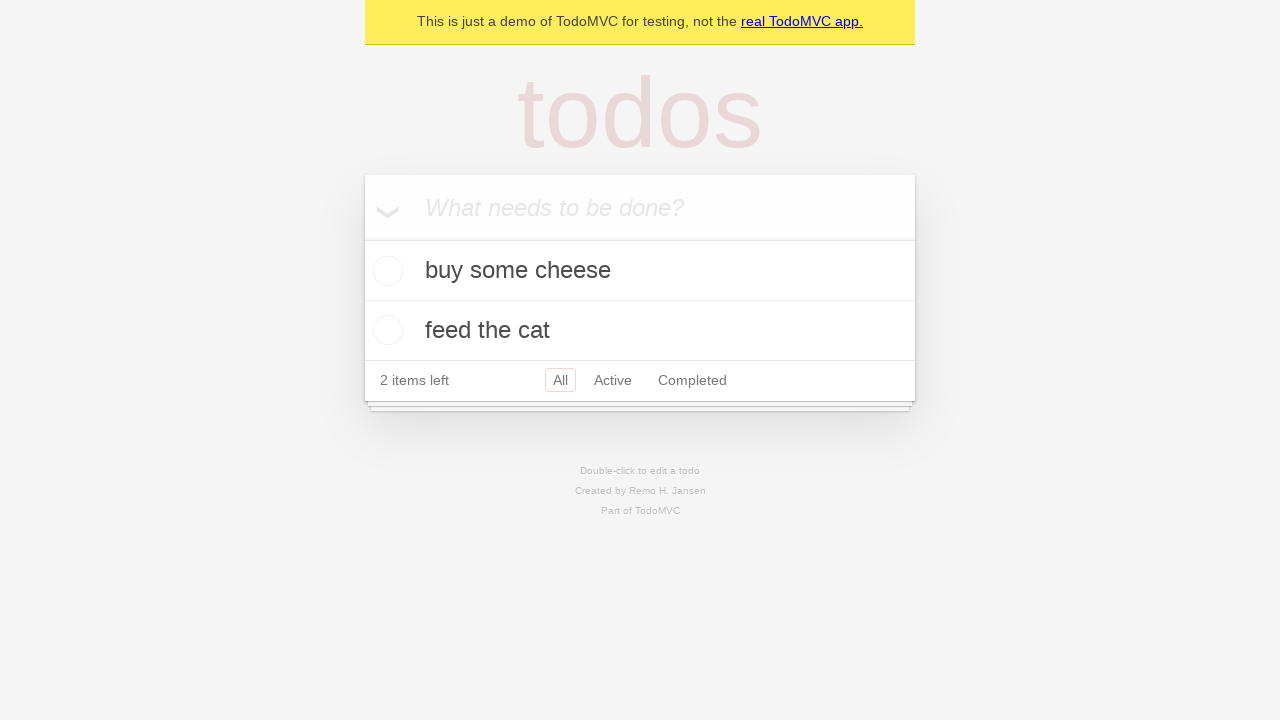

Filled todo input with 'book a doctors appointment' on internal:attr=[placeholder="What needs to be done?"i]
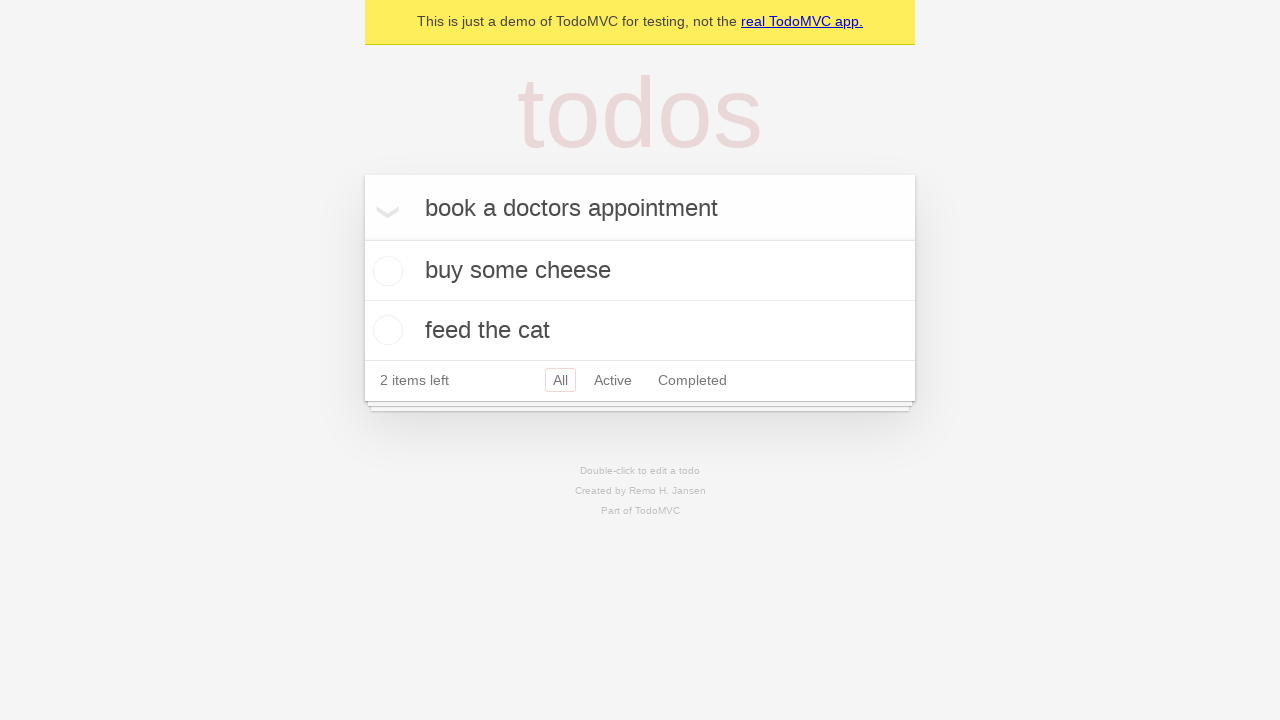

Pressed Enter to create third todo item on internal:attr=[placeholder="What needs to be done?"i]
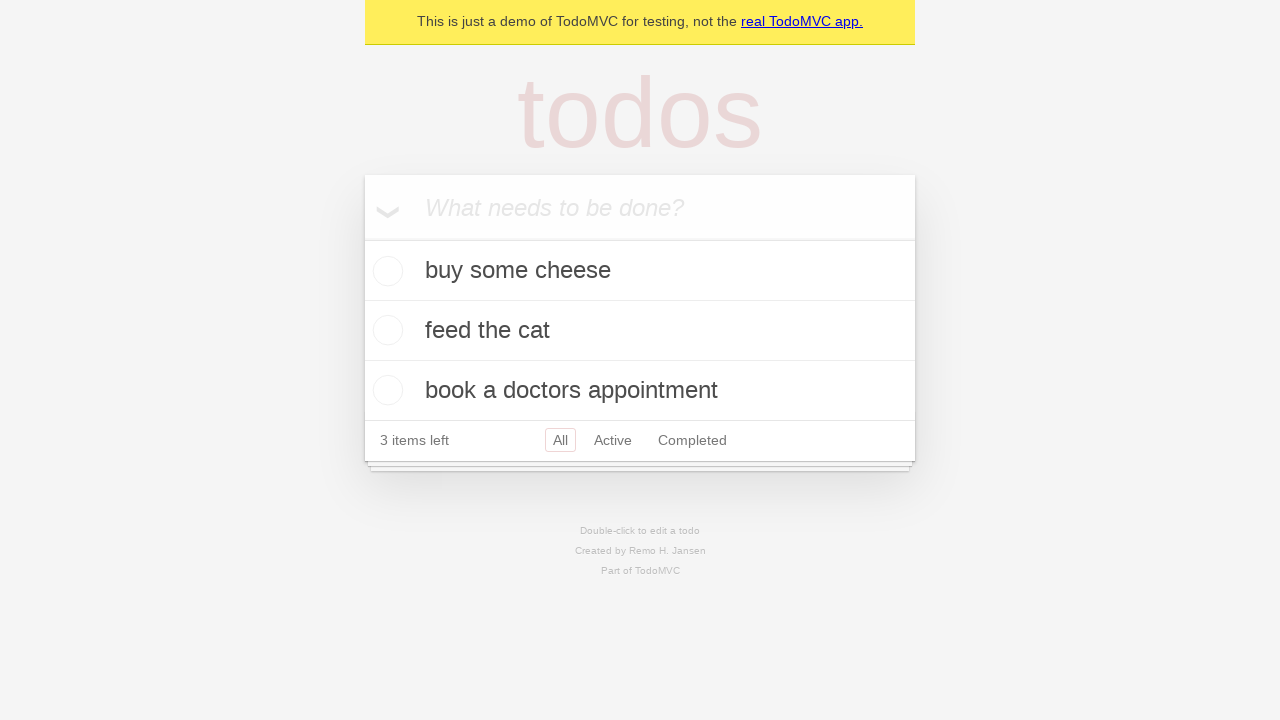

Located second todo item
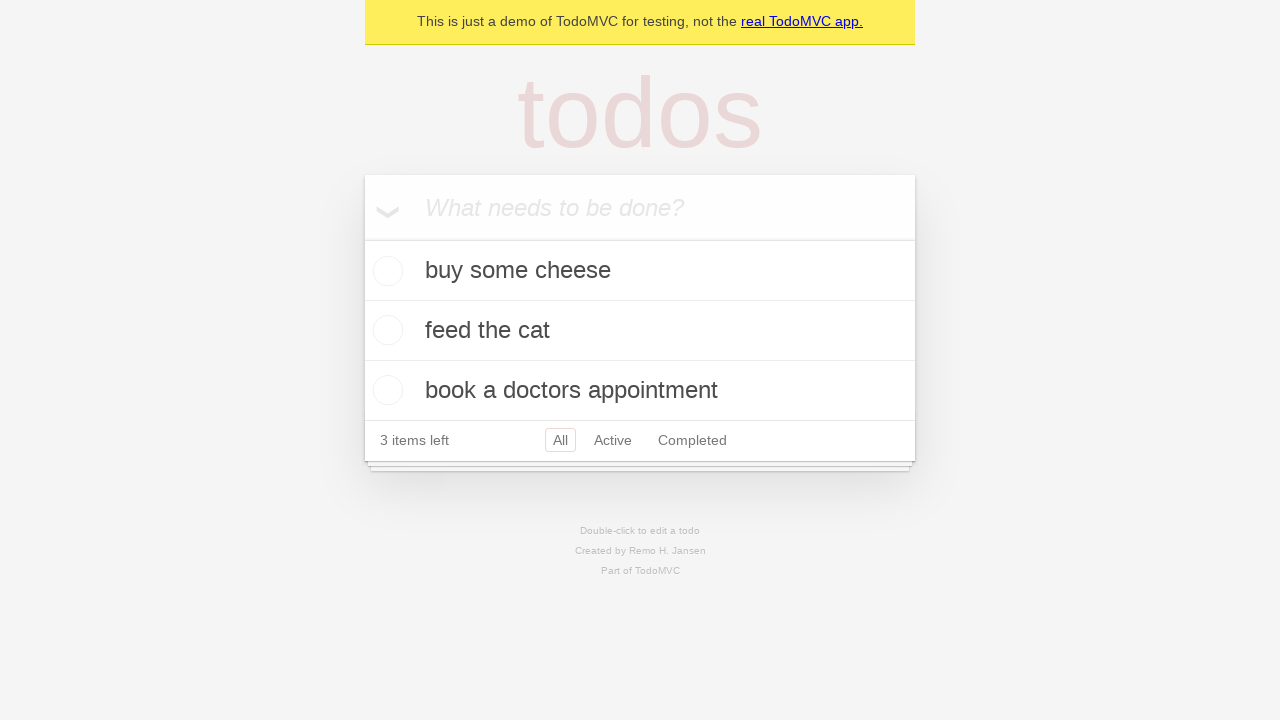

Double-clicked second todo item to enter edit mode at (640, 331) on internal:testid=[data-testid="todo-item"s] >> nth=1
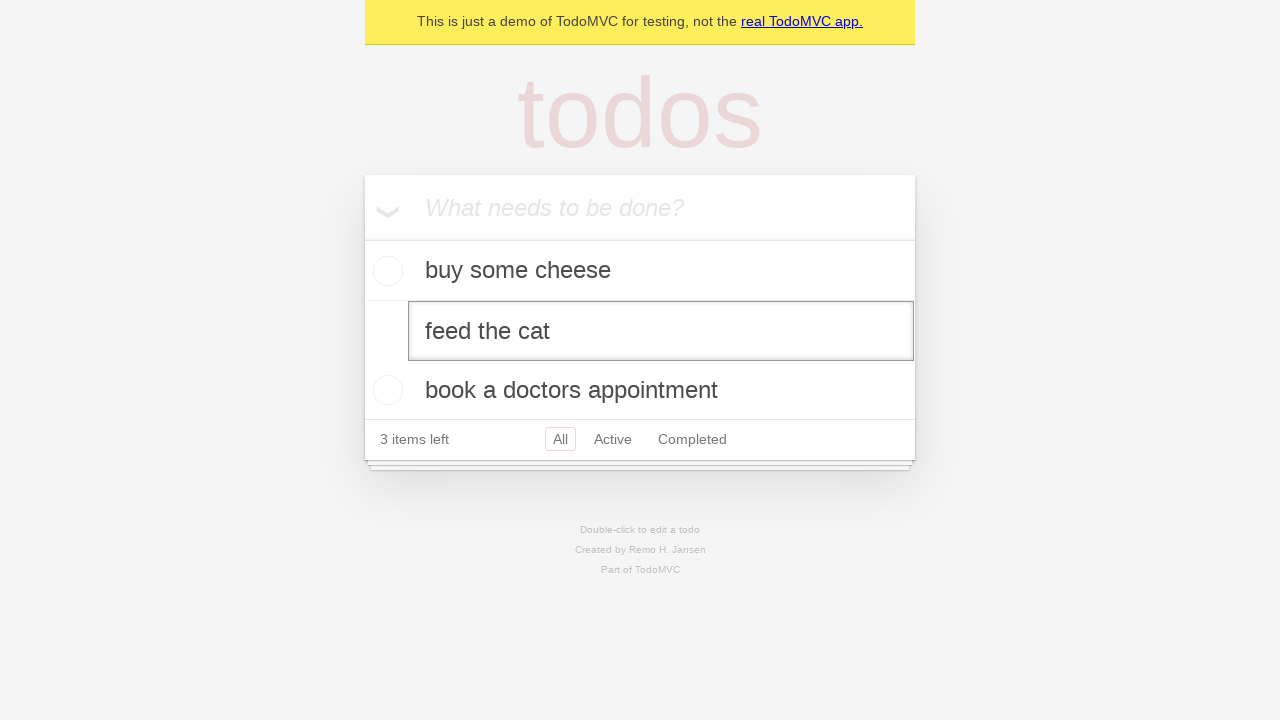

Changed todo text to 'buy some sausages' on internal:testid=[data-testid="todo-item"s] >> nth=1 >> internal:role=textbox[nam
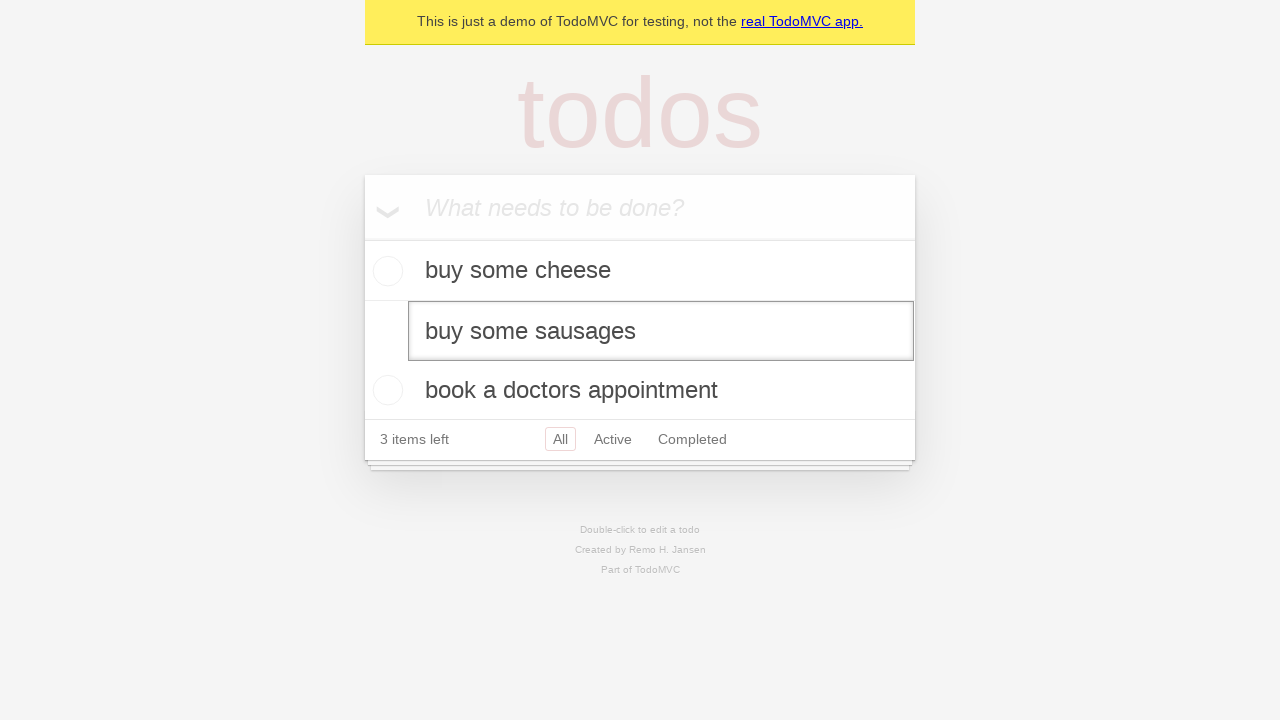

Pressed Enter to save edited todo item on internal:testid=[data-testid="todo-item"s] >> nth=1 >> internal:role=textbox[nam
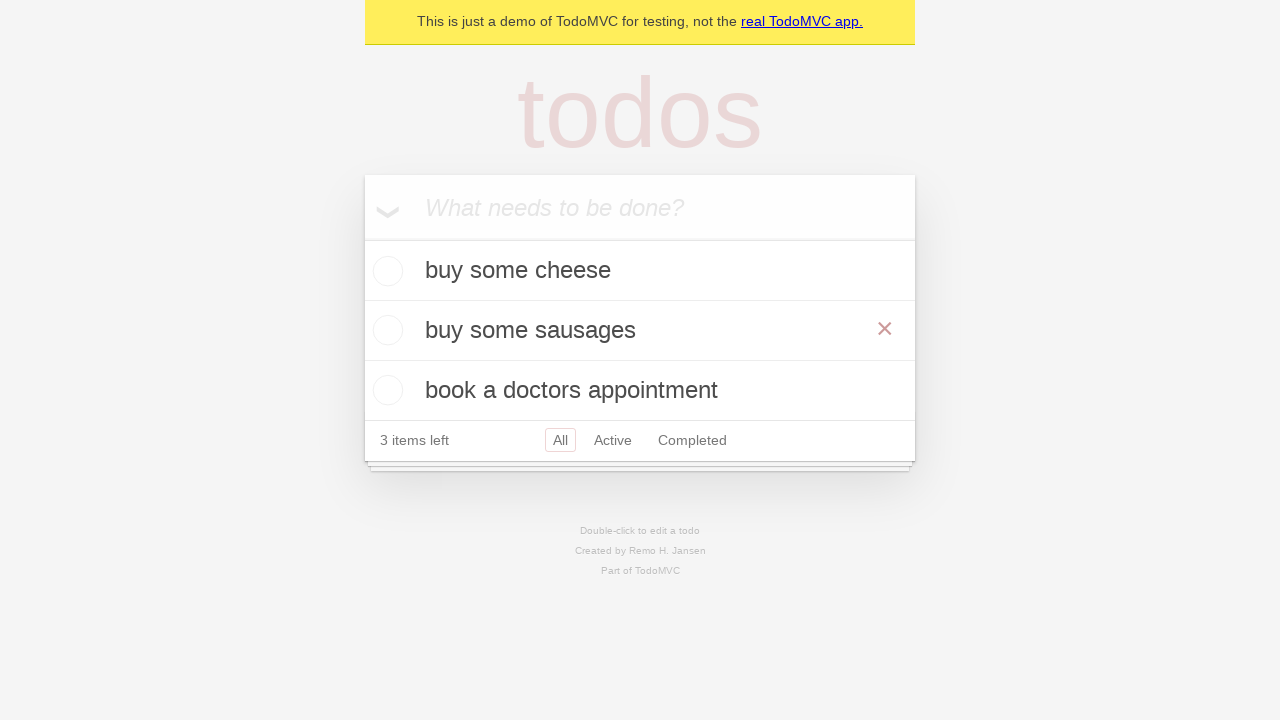

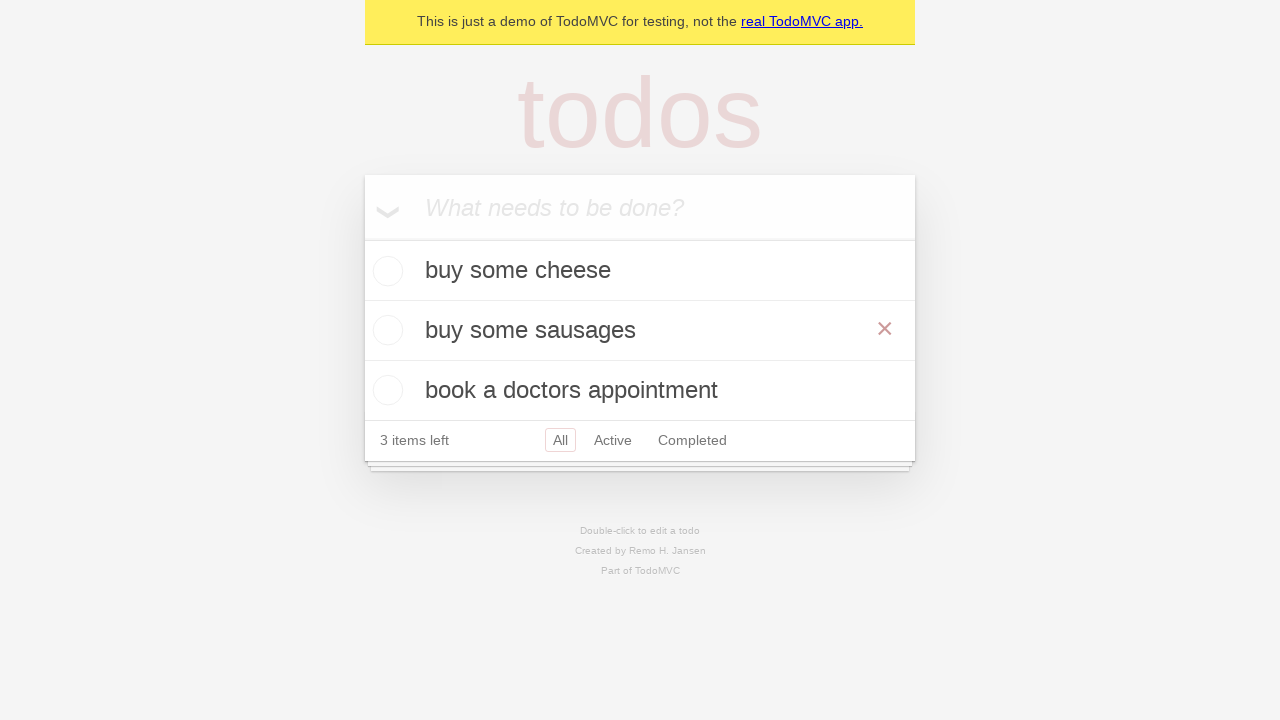